Tests JavaScript prompt alert by clicking the prompt button, entering a name into the prompt dialog, accepting it, and verifying the entered name appears in the result message

Starting URL: https://the-internet.herokuapp.com/javascript_alerts

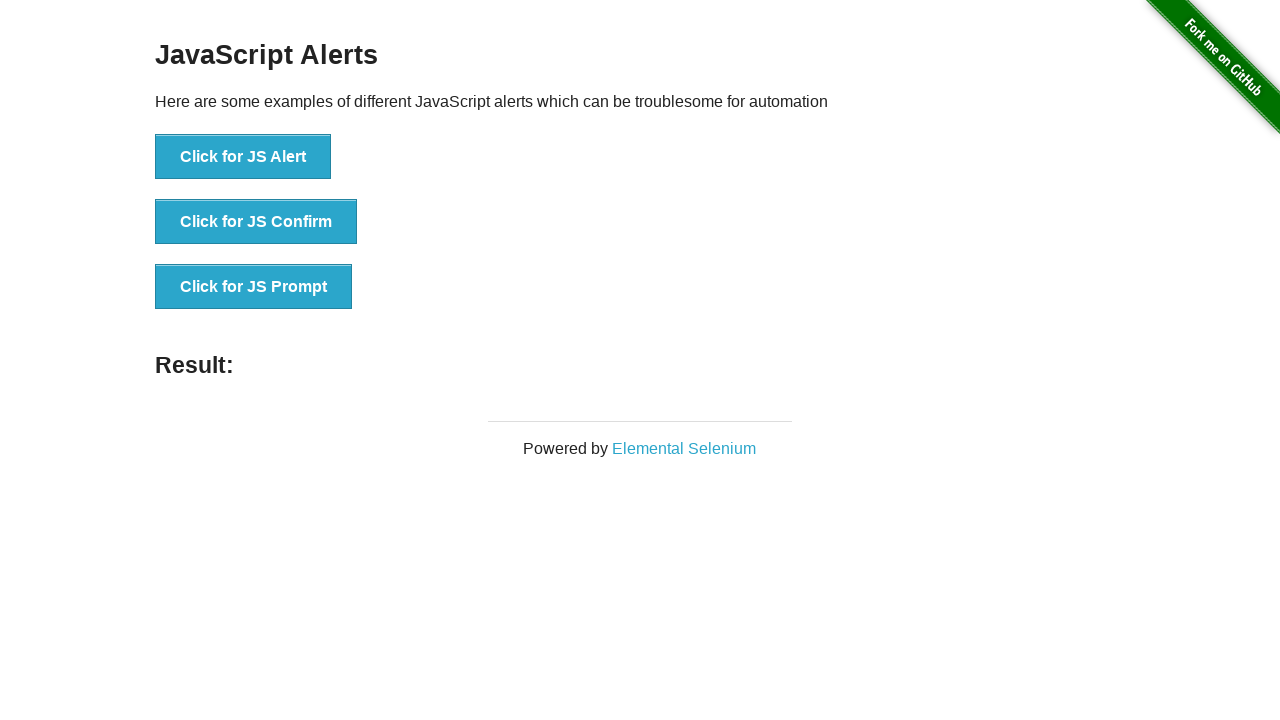

Set up dialog handler to accept prompt with 'Marcus'
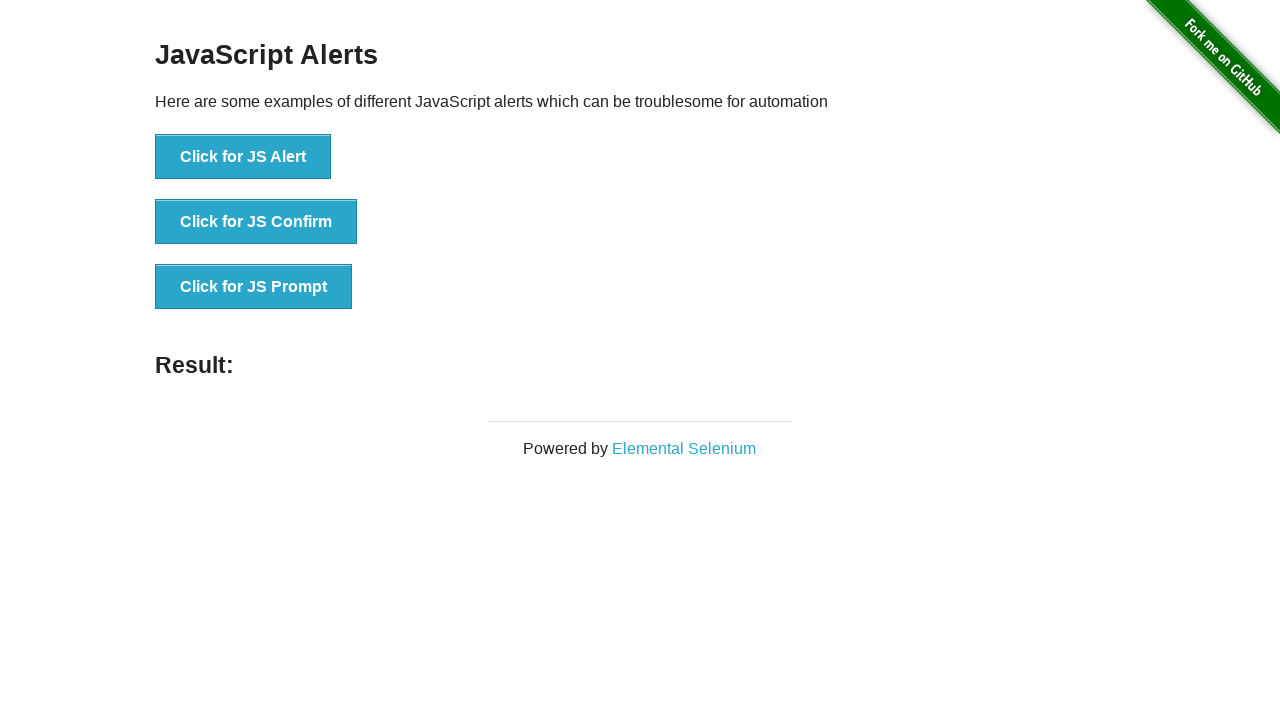

Clicked the JavaScript prompt button at (254, 287) on xpath=//button[@onclick='jsPrompt()']
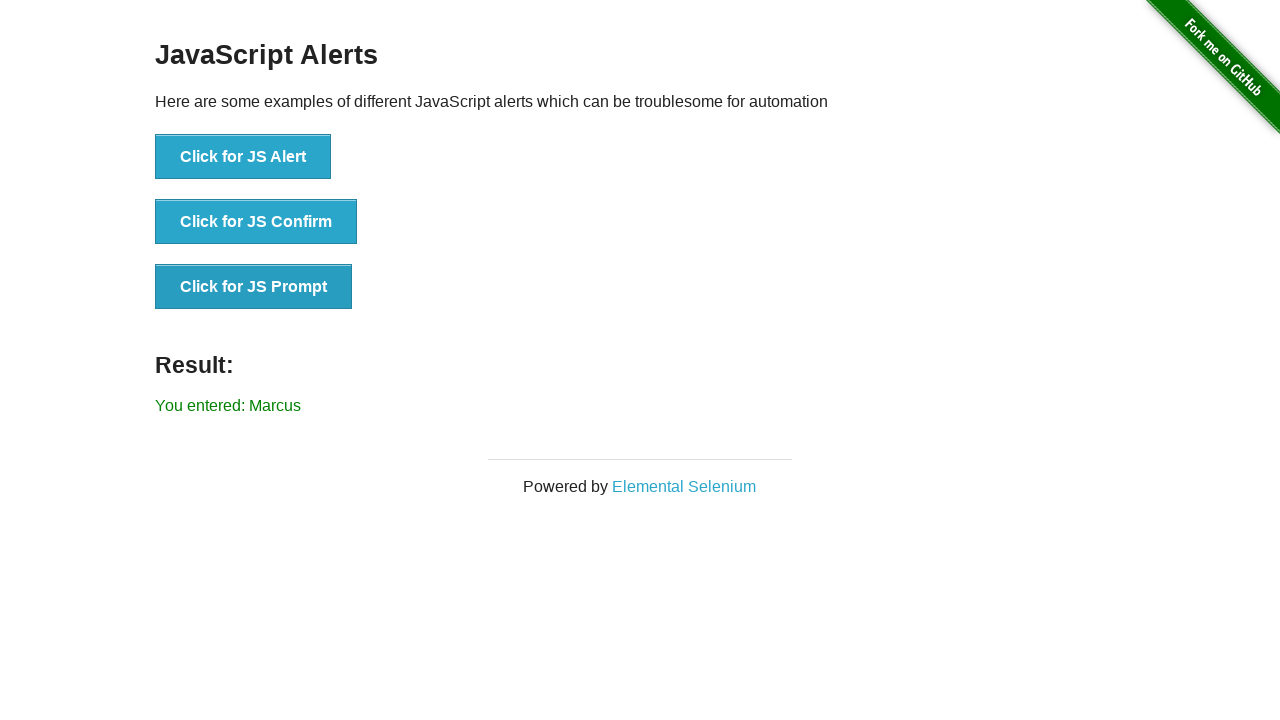

Waited for result element to appear
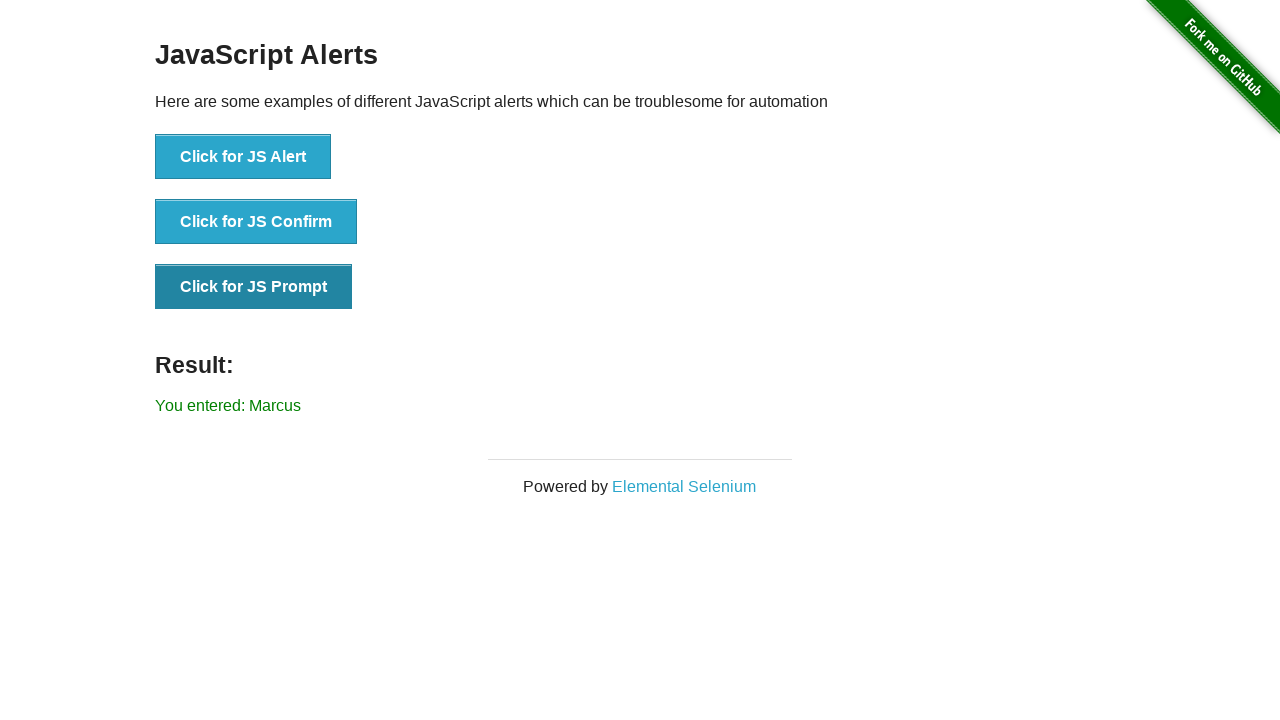

Retrieved result text content
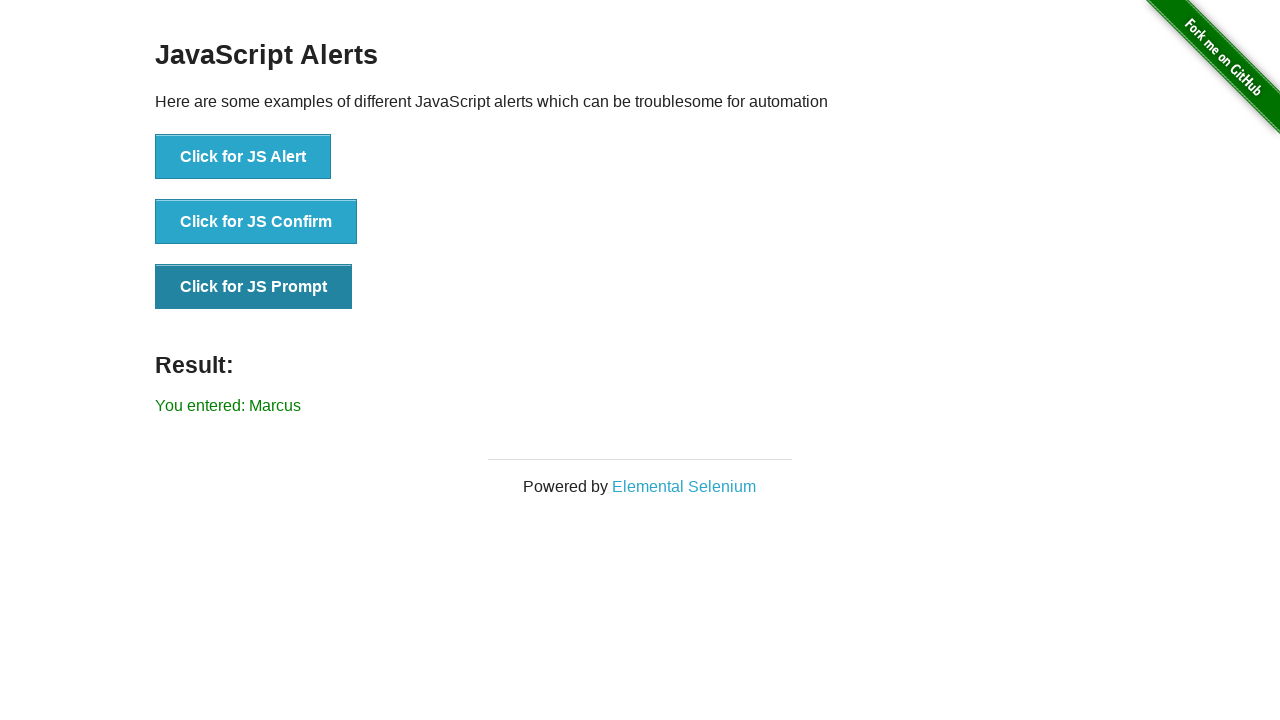

Verified that 'Marcus' appears in the result message
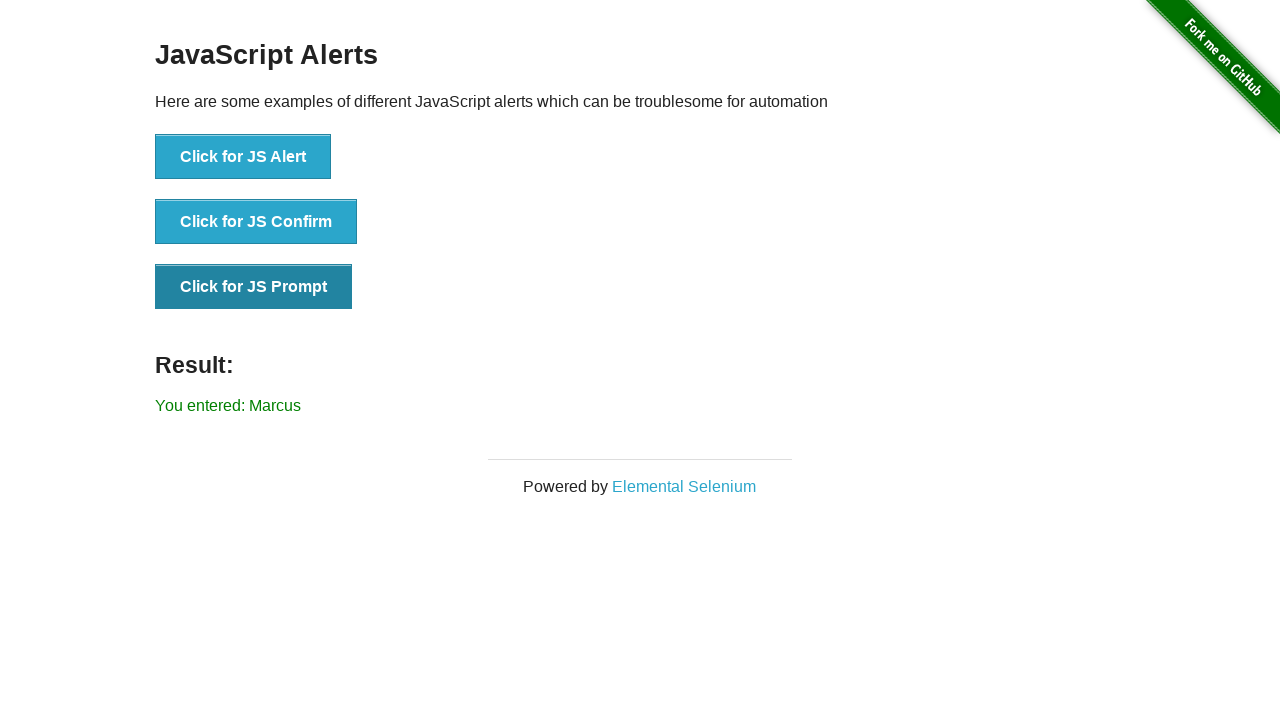

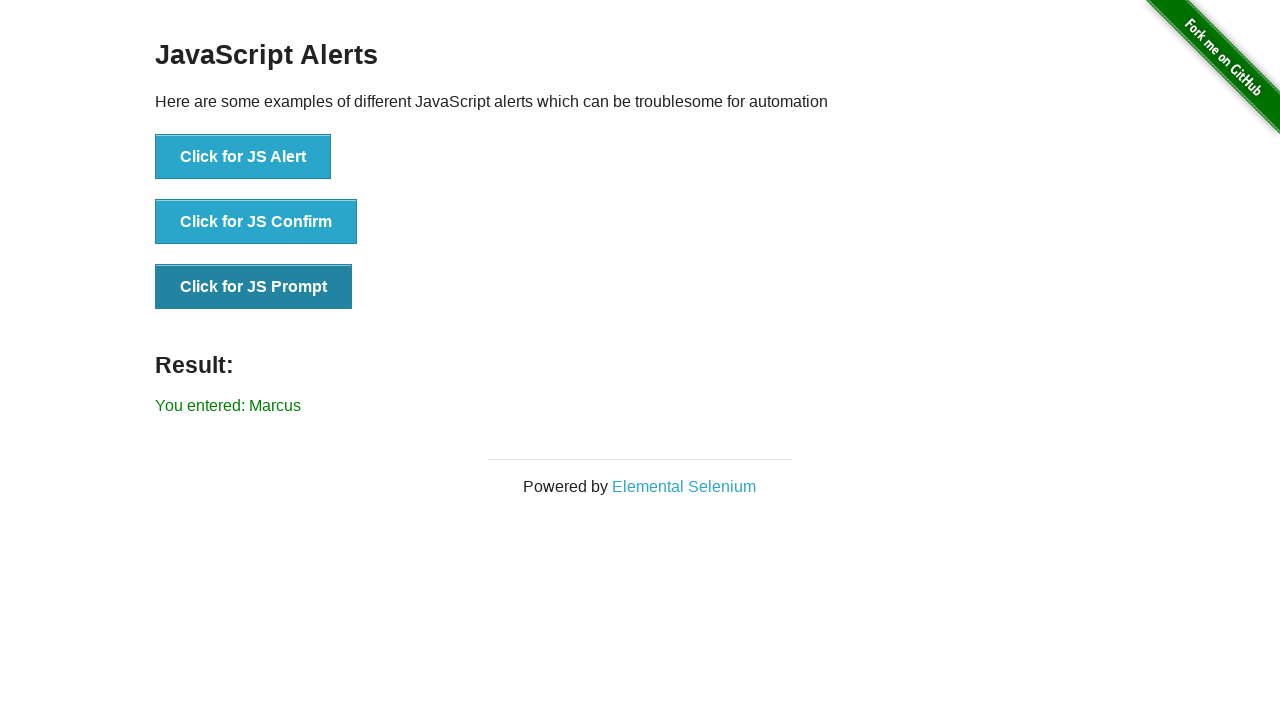